Tests mouse hover functionality by hovering over a dropdown button and clicking on a specific menu item ("Appium") from the dropdown content

Starting URL: https://seleniumpractise.blogspot.com/2016/08/how-to-perform-mouse-hover-in-selenium.html

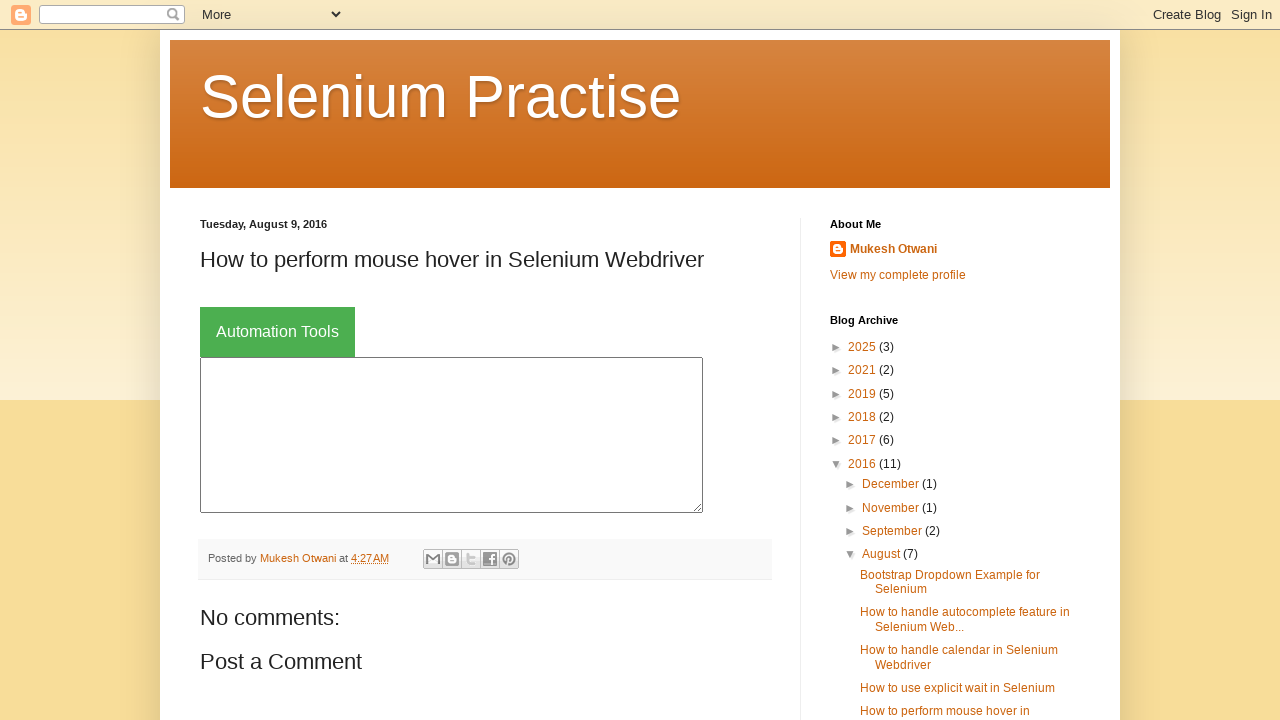

Hovered over dropdown button to reveal menu at (278, 332) on button.dropbtn
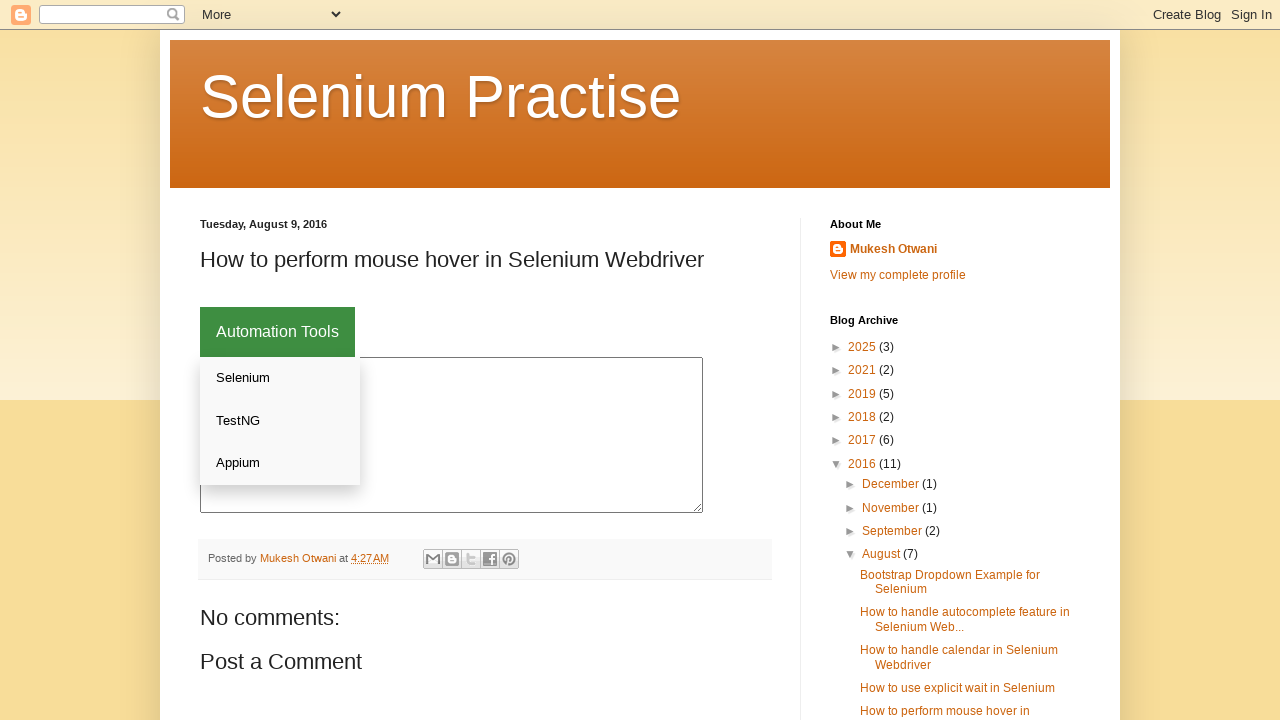

Dropdown content became visible
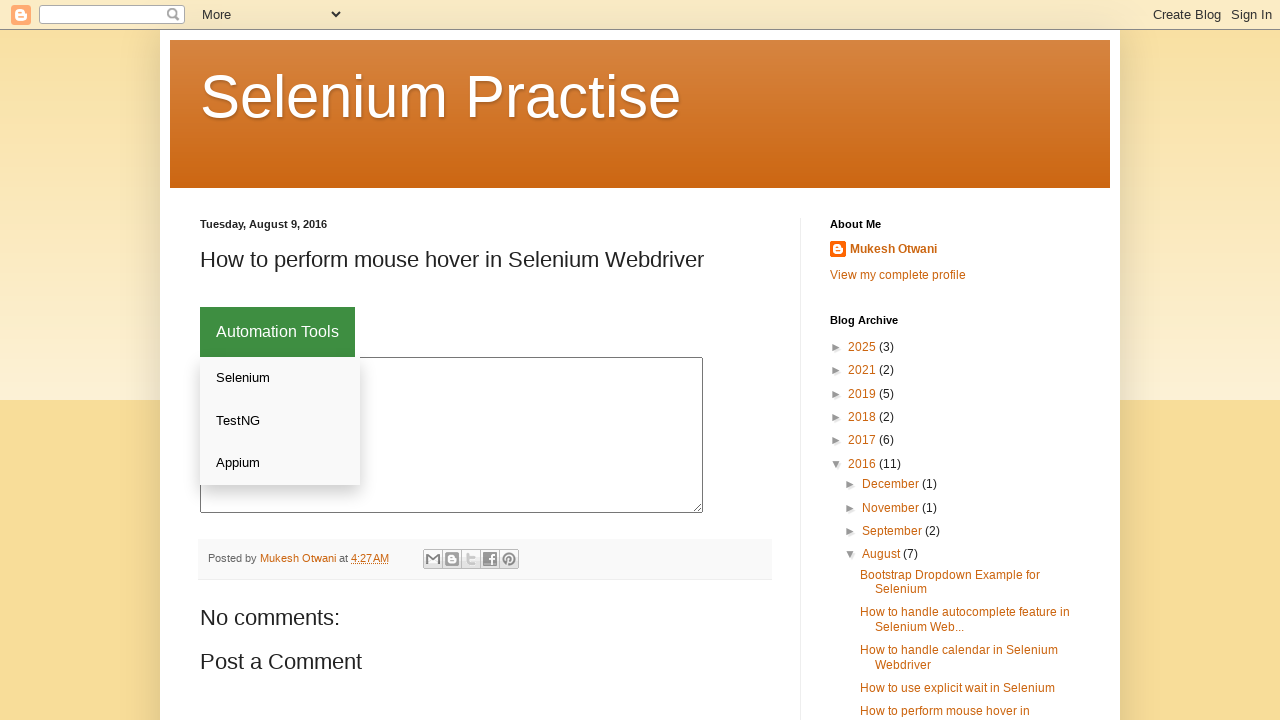

Clicked on 'Appium' link in the dropdown menu at (280, 463) on div.dropdown-content a:has-text('Appium')
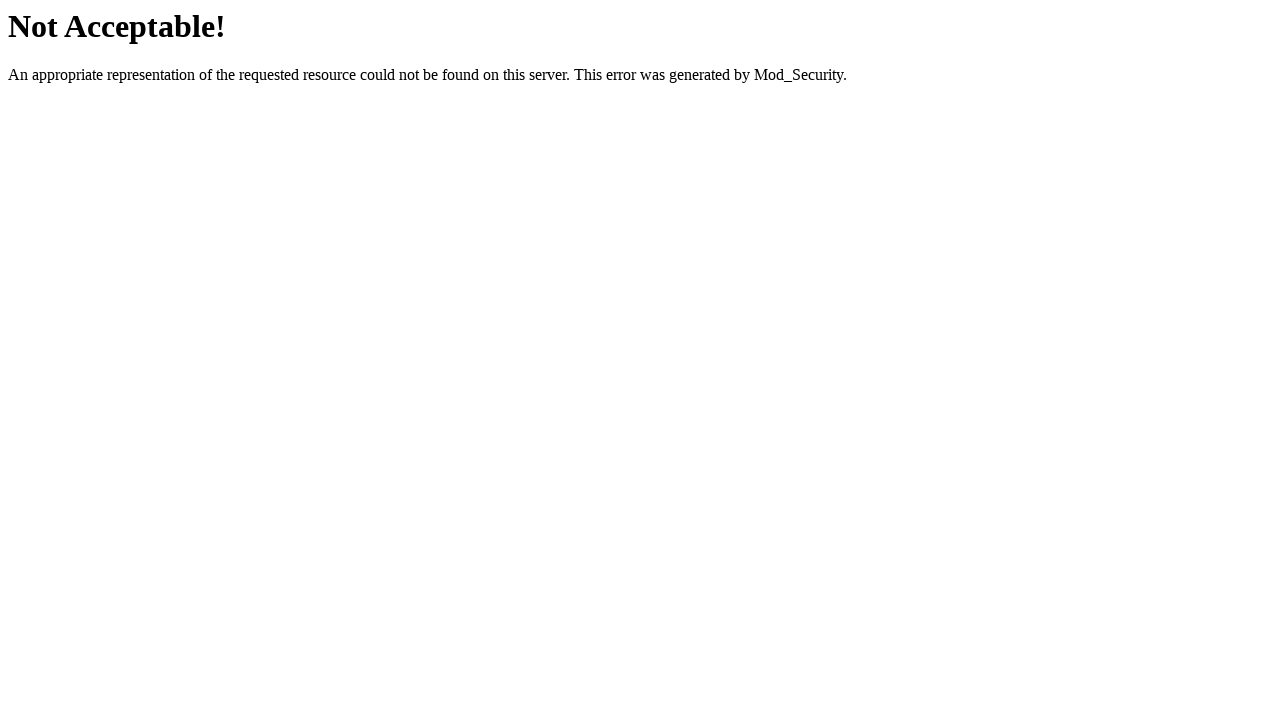

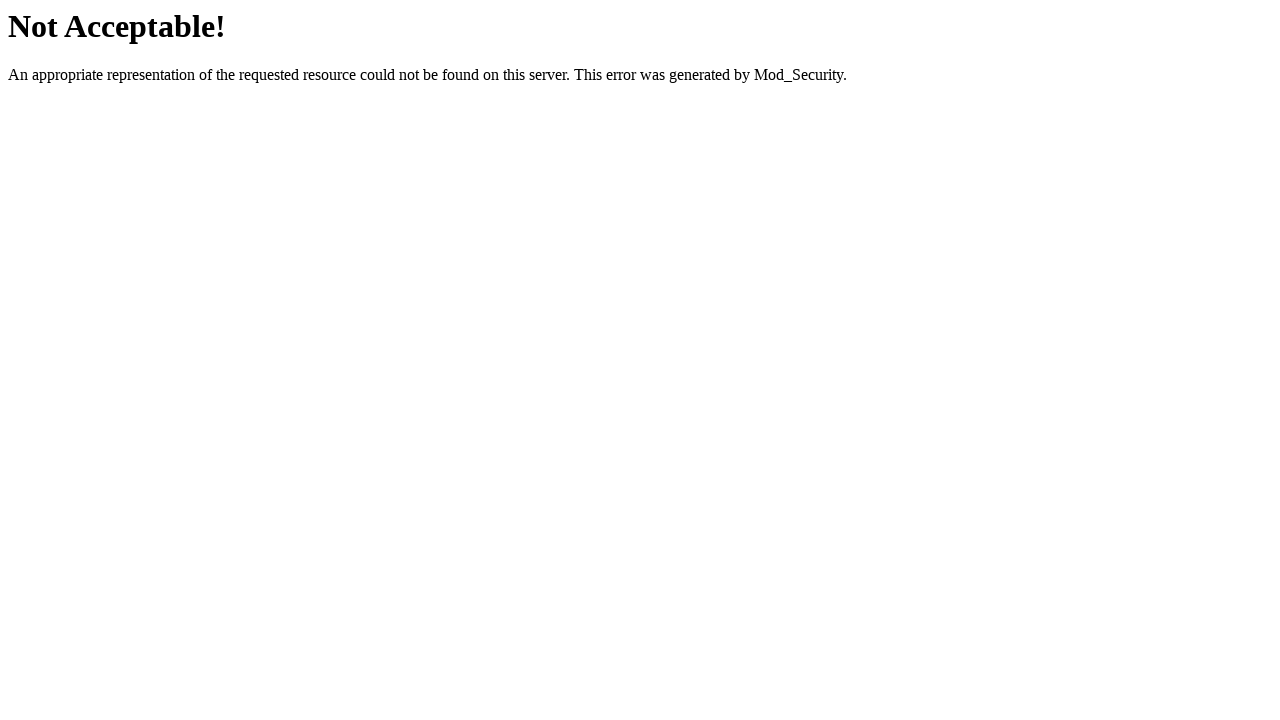